Tests password confirmation validation by entering mismatched passwords and verifying an error message appears

Starting URL: https://www.links.hr/hr/register

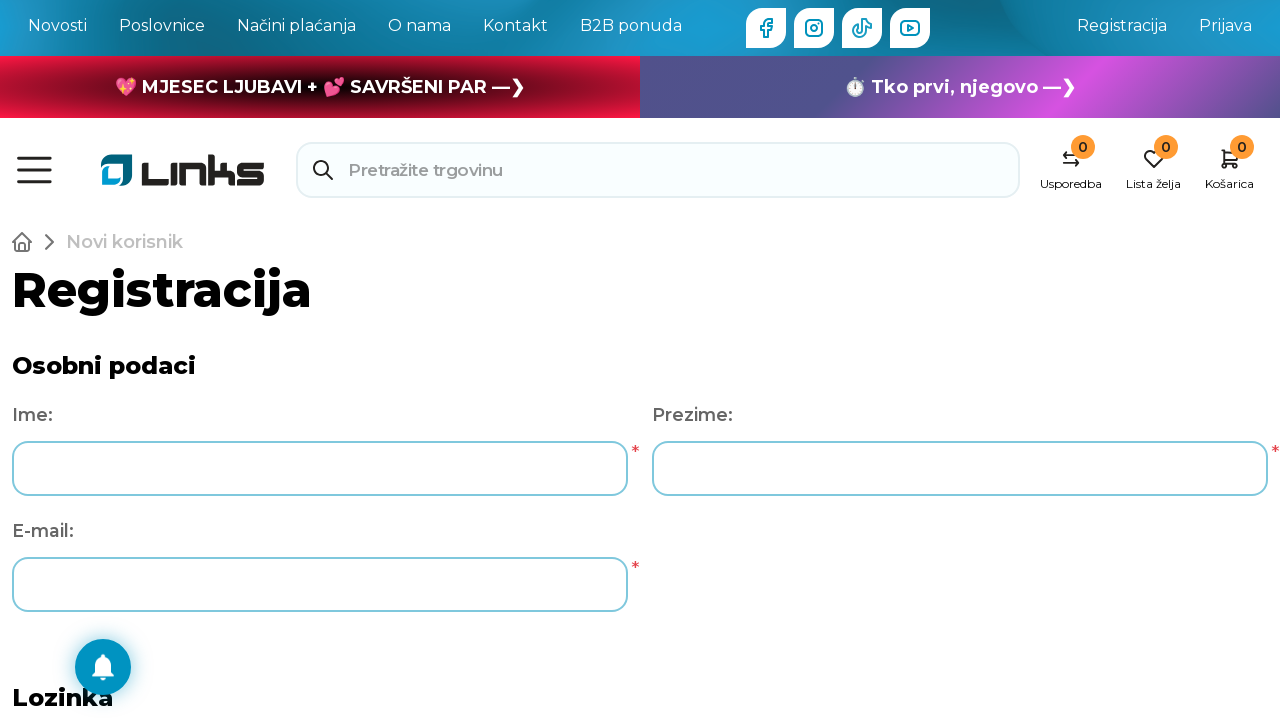

Filled password field with 'password' on #Password
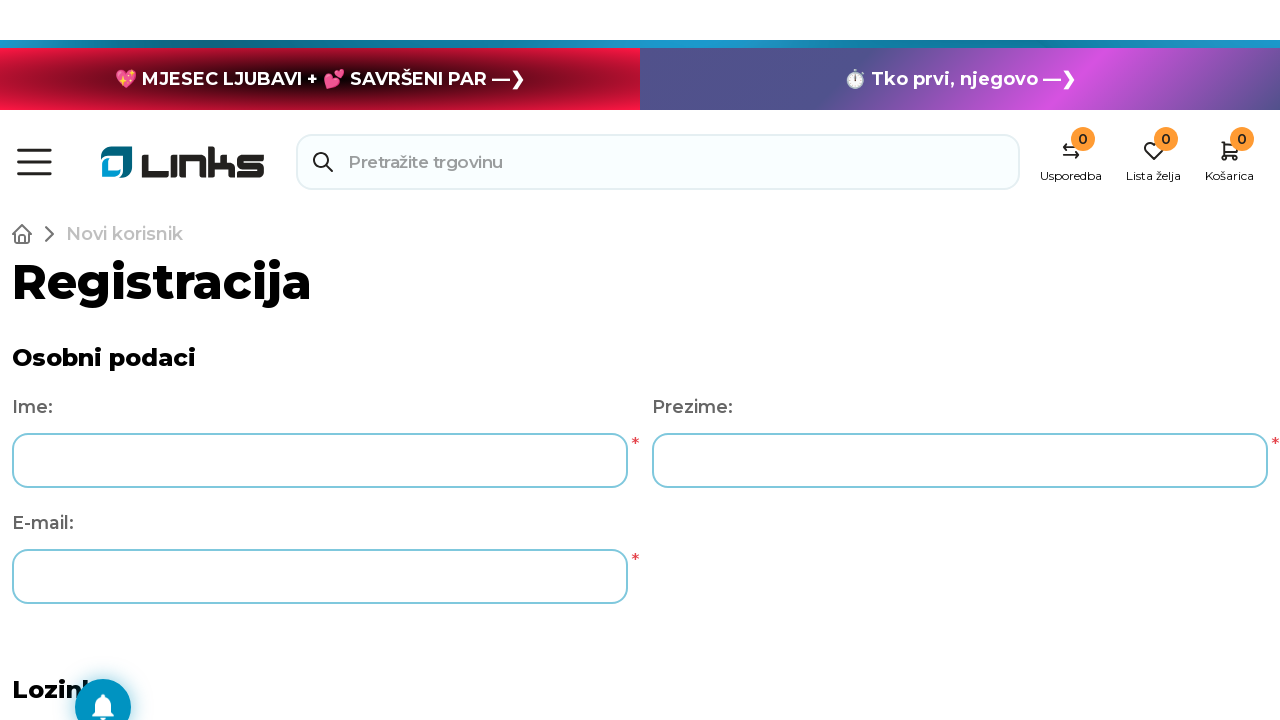

Filled confirmation password field with 'password1' (mismatched password) on #ConfirmPassword
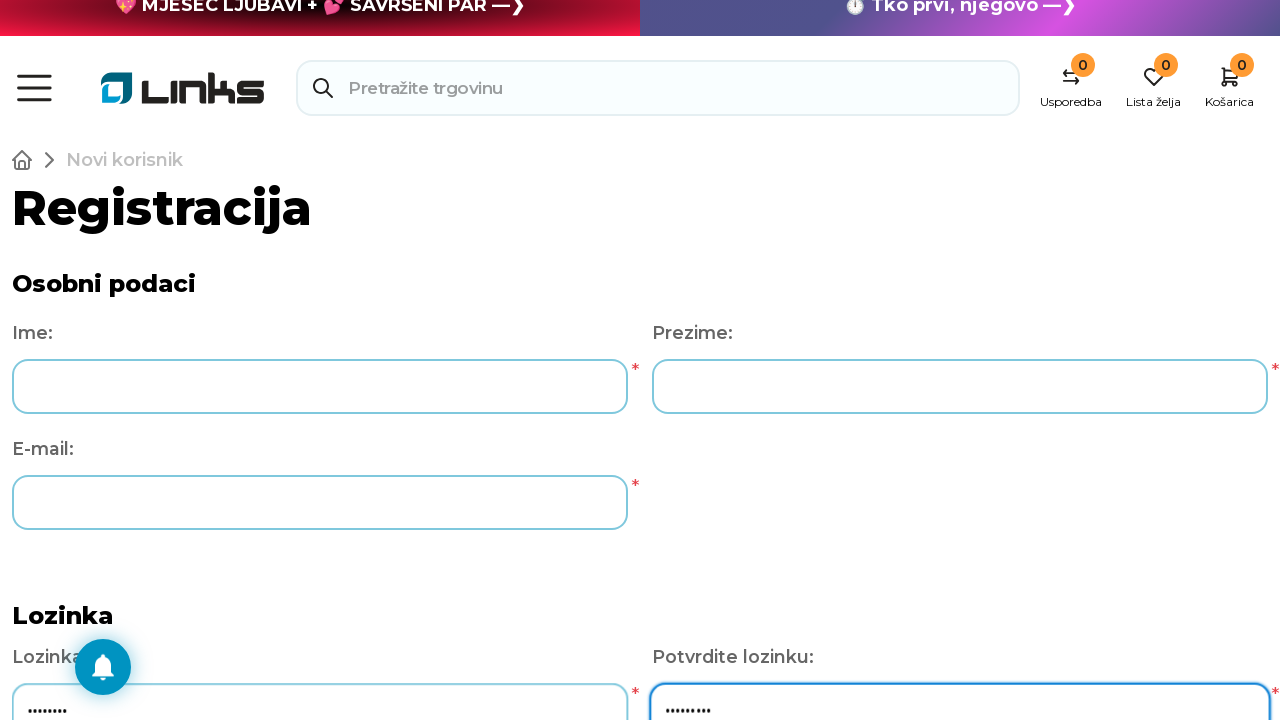

Password confirmation validation error appeared
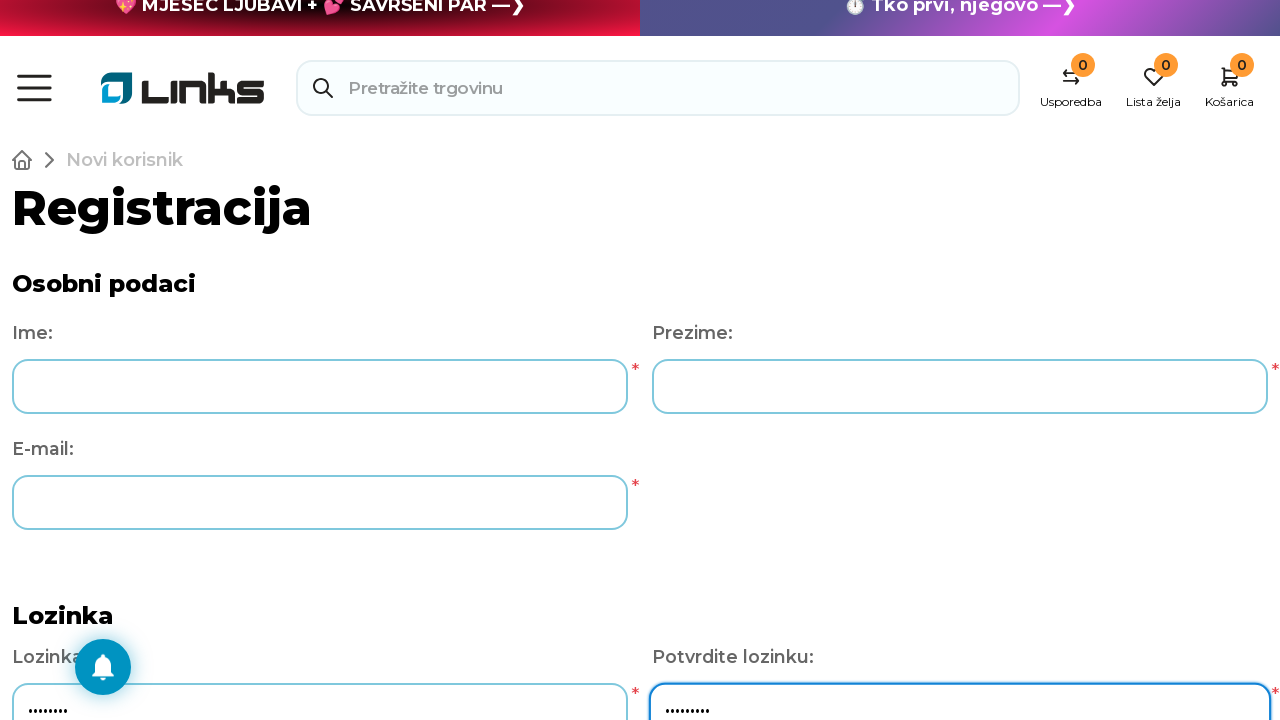

Verified error message content is not empty
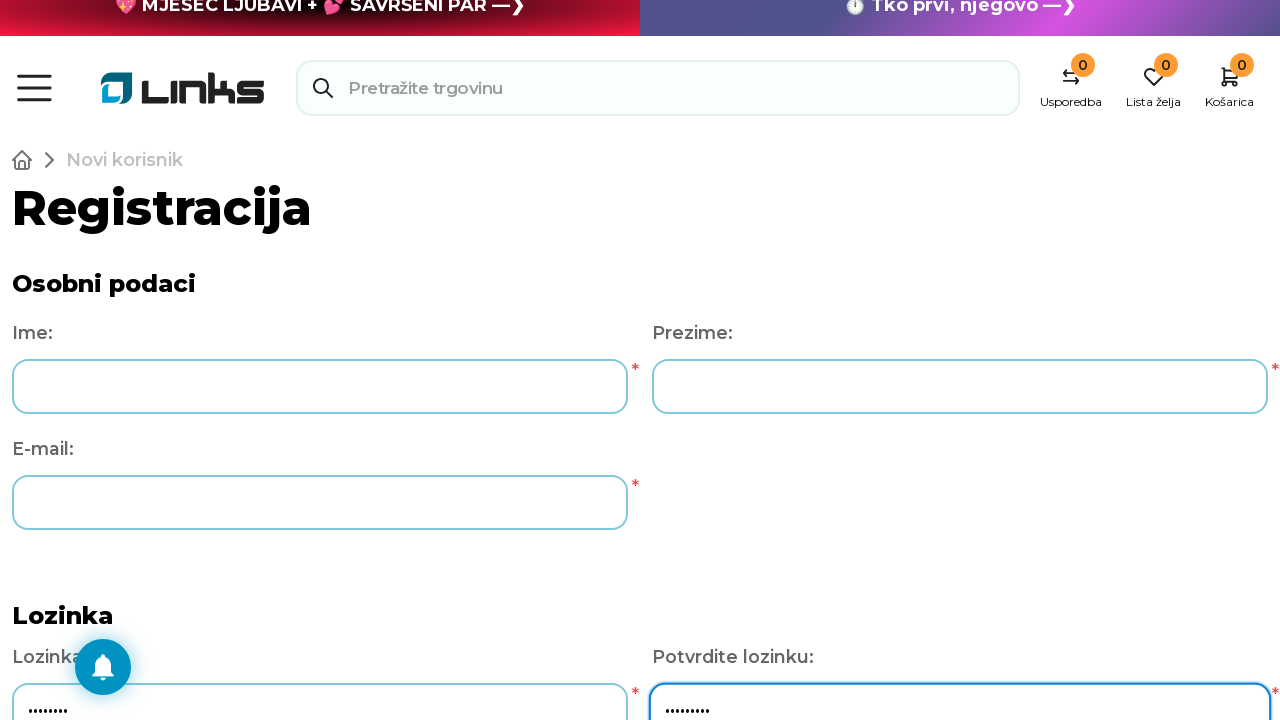

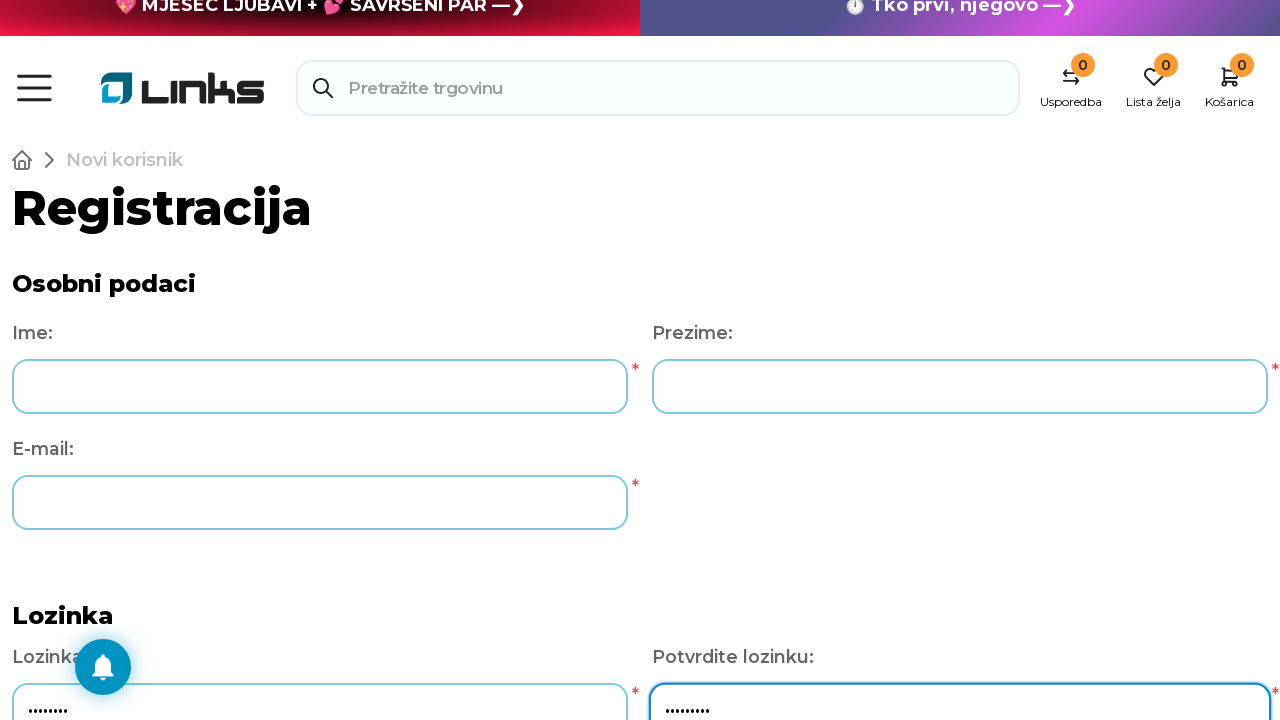